Navigates to a GitHub user profile page and verifies that the user's full name element is present on the page

Starting URL: https://github.com/maomao1996

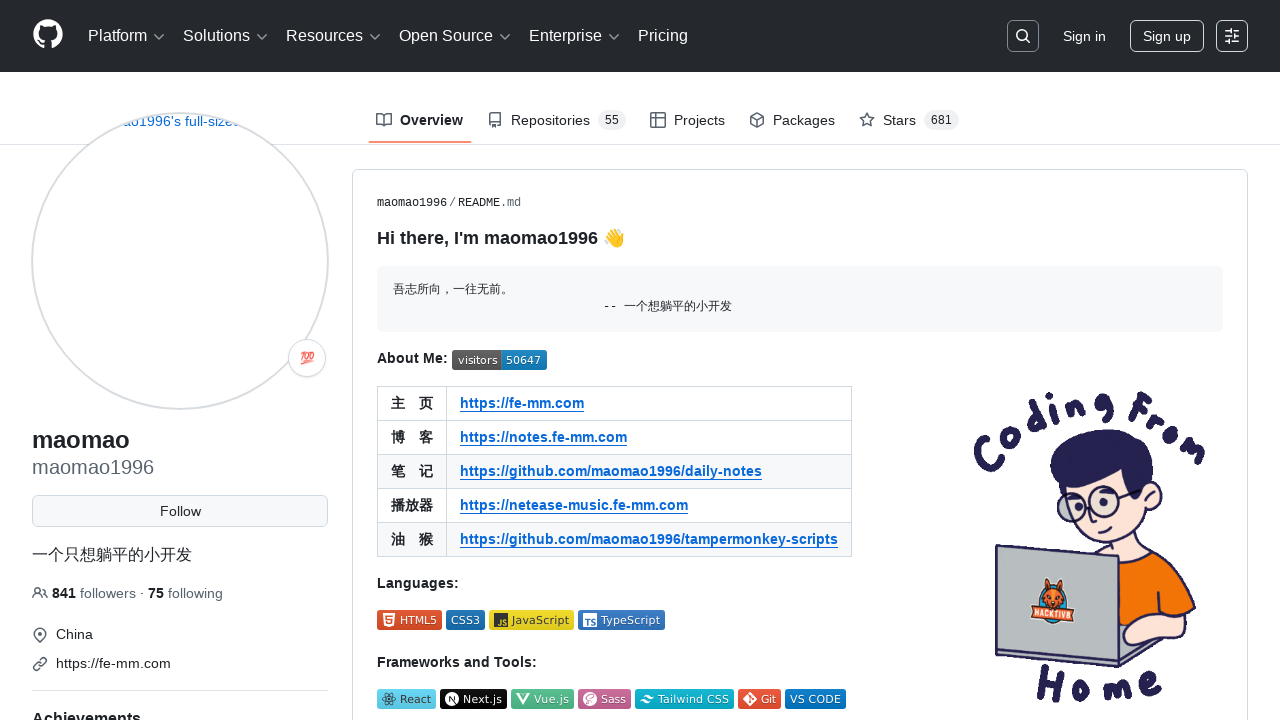

Waited for user's full name element to be visible on GitHub profile
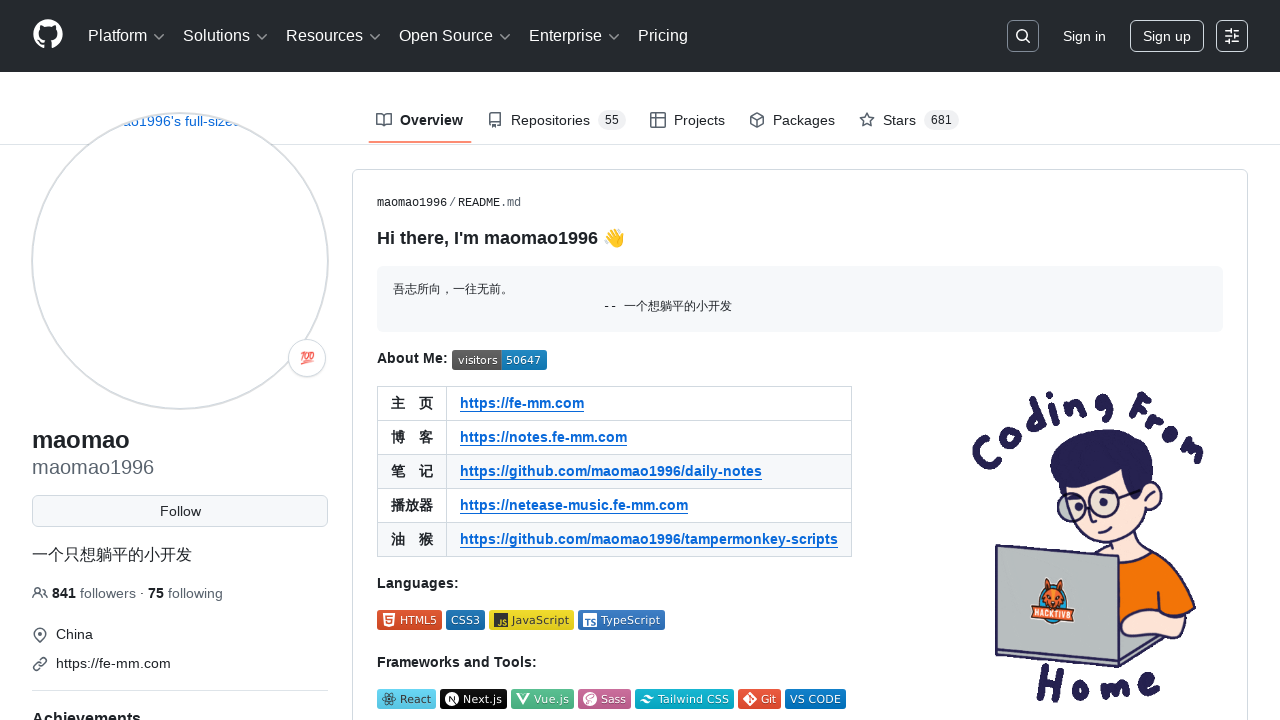

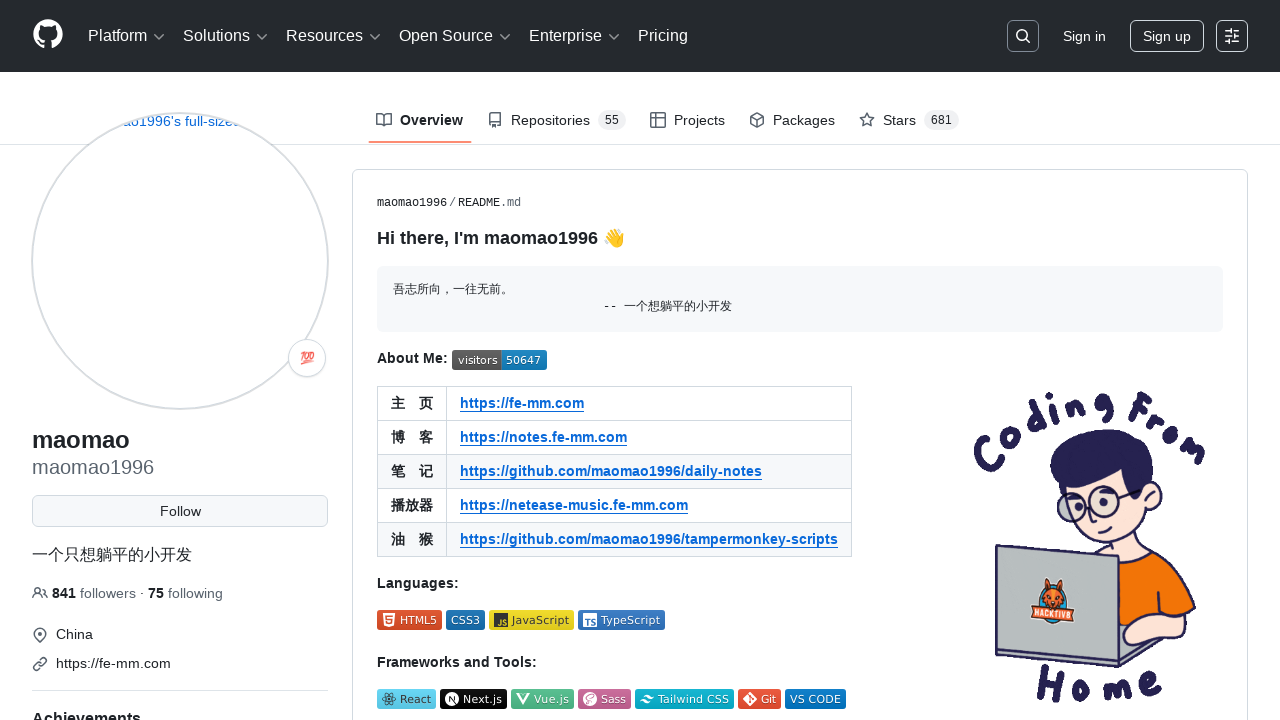